Tests that entered text is trimmed when editing a todo item

Starting URL: https://demo.playwright.dev/todomvc

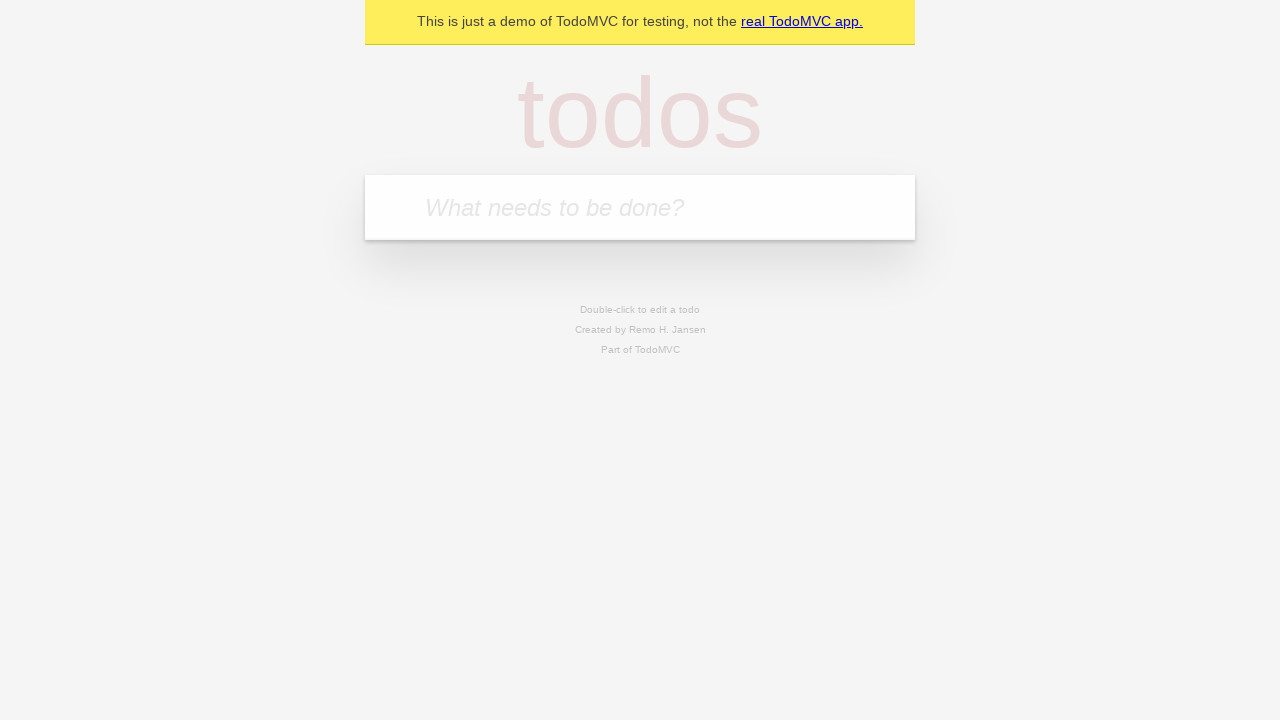

Filled todo input with 'buy some cheese' on internal:attr=[placeholder="What needs to be done?"i]
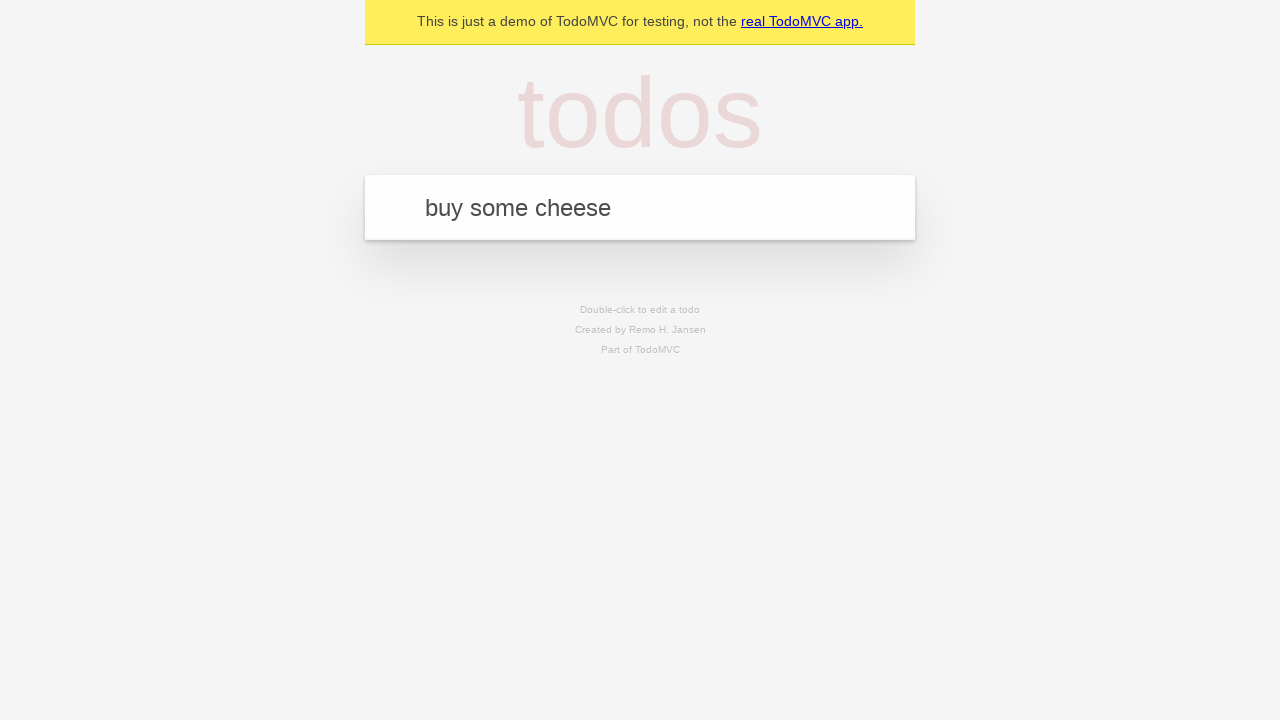

Pressed Enter to create first todo on internal:attr=[placeholder="What needs to be done?"i]
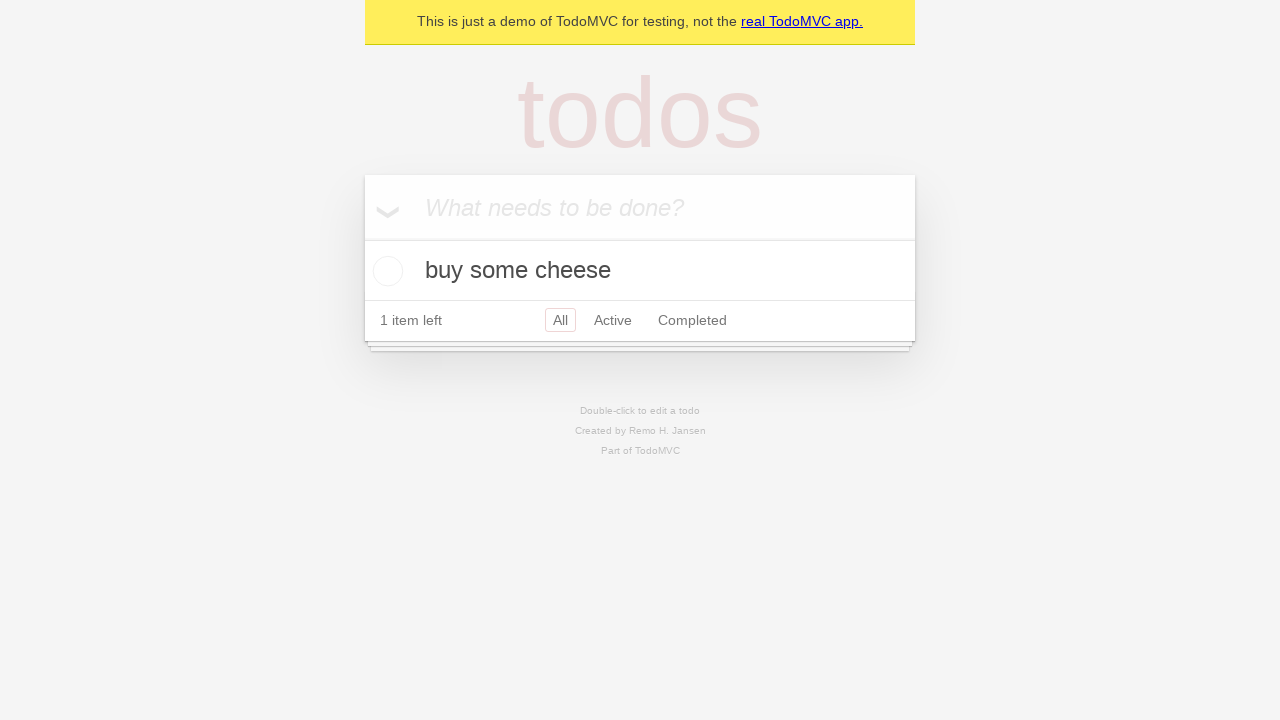

Filled todo input with 'feed the cat' on internal:attr=[placeholder="What needs to be done?"i]
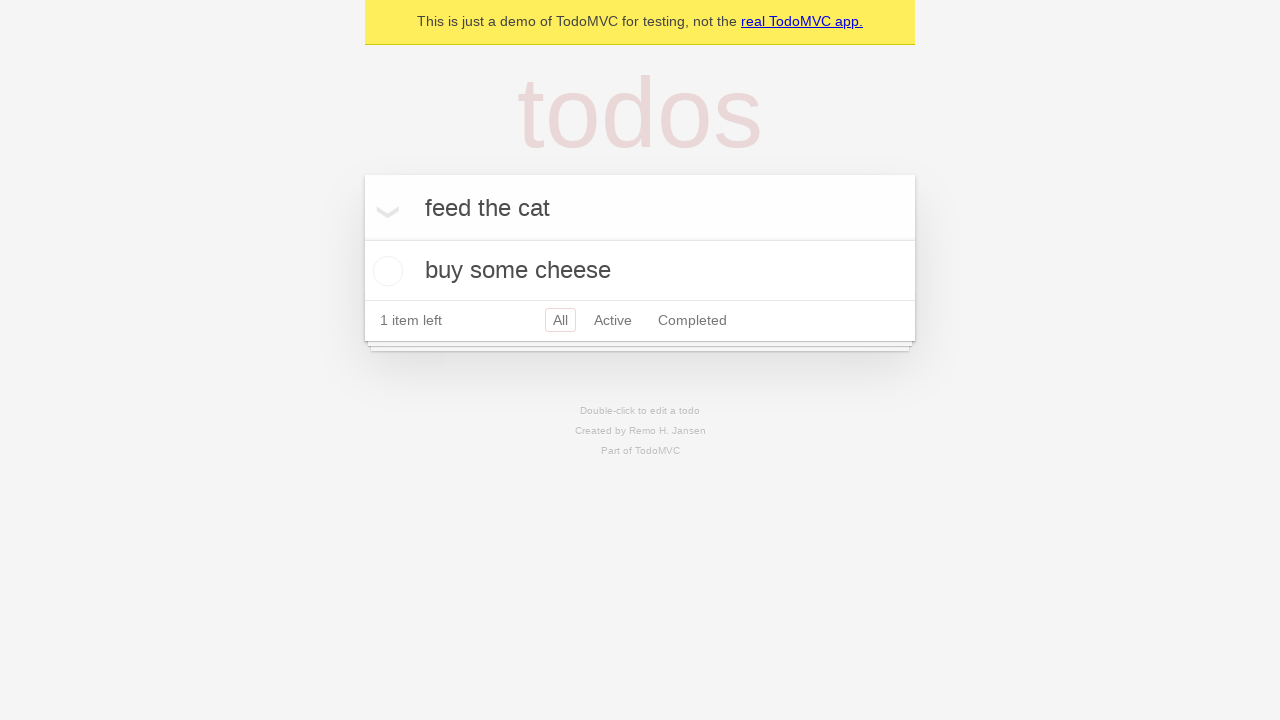

Pressed Enter to create second todo on internal:attr=[placeholder="What needs to be done?"i]
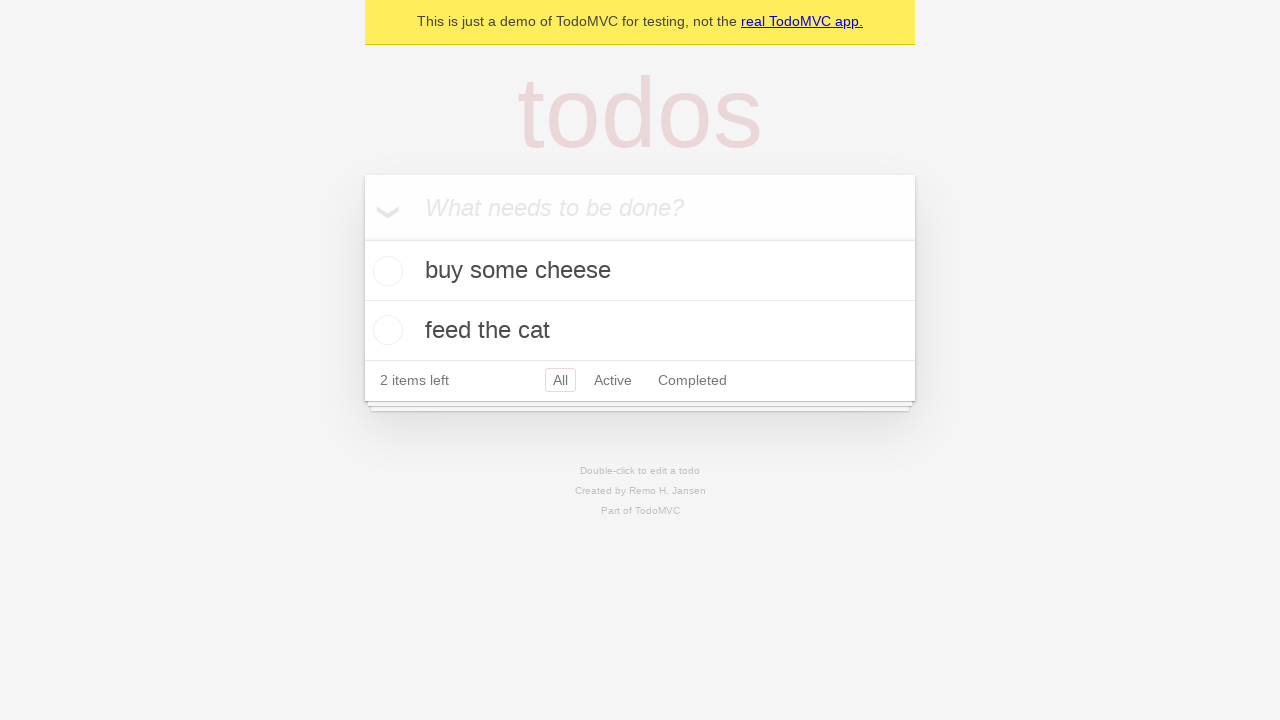

Filled todo input with 'book a doctors appointment' on internal:attr=[placeholder="What needs to be done?"i]
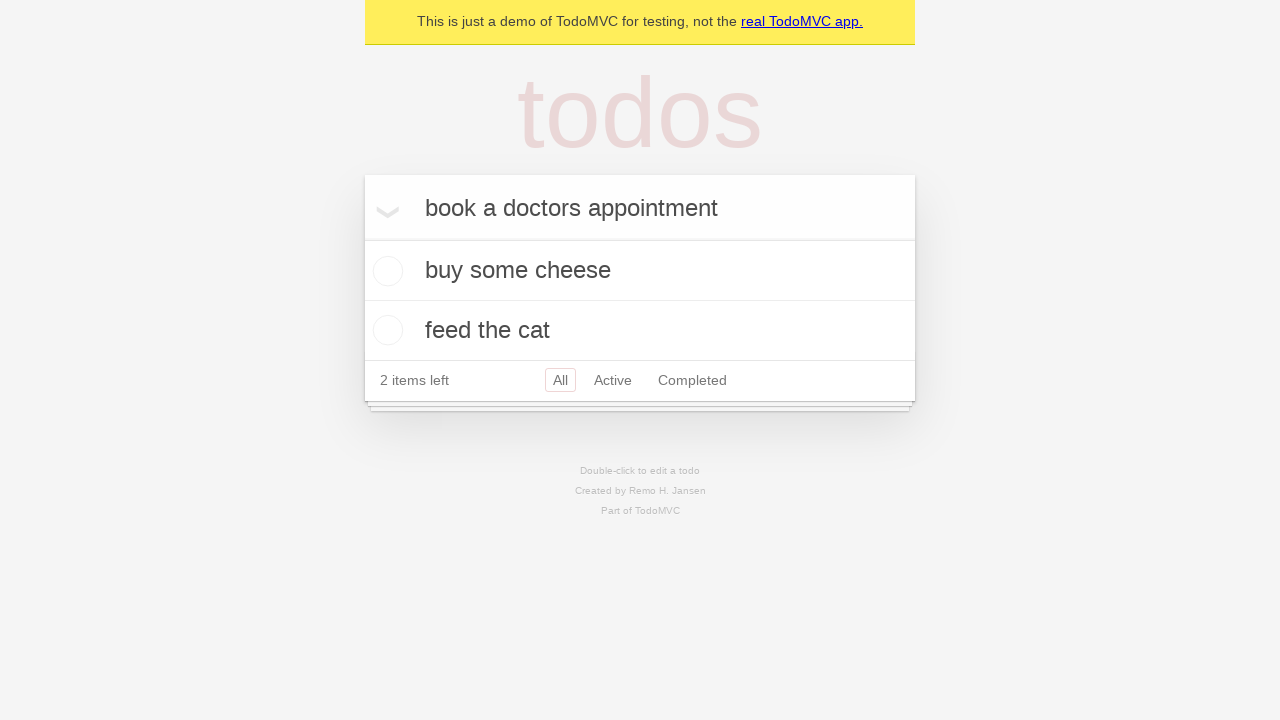

Pressed Enter to create third todo on internal:attr=[placeholder="What needs to be done?"i]
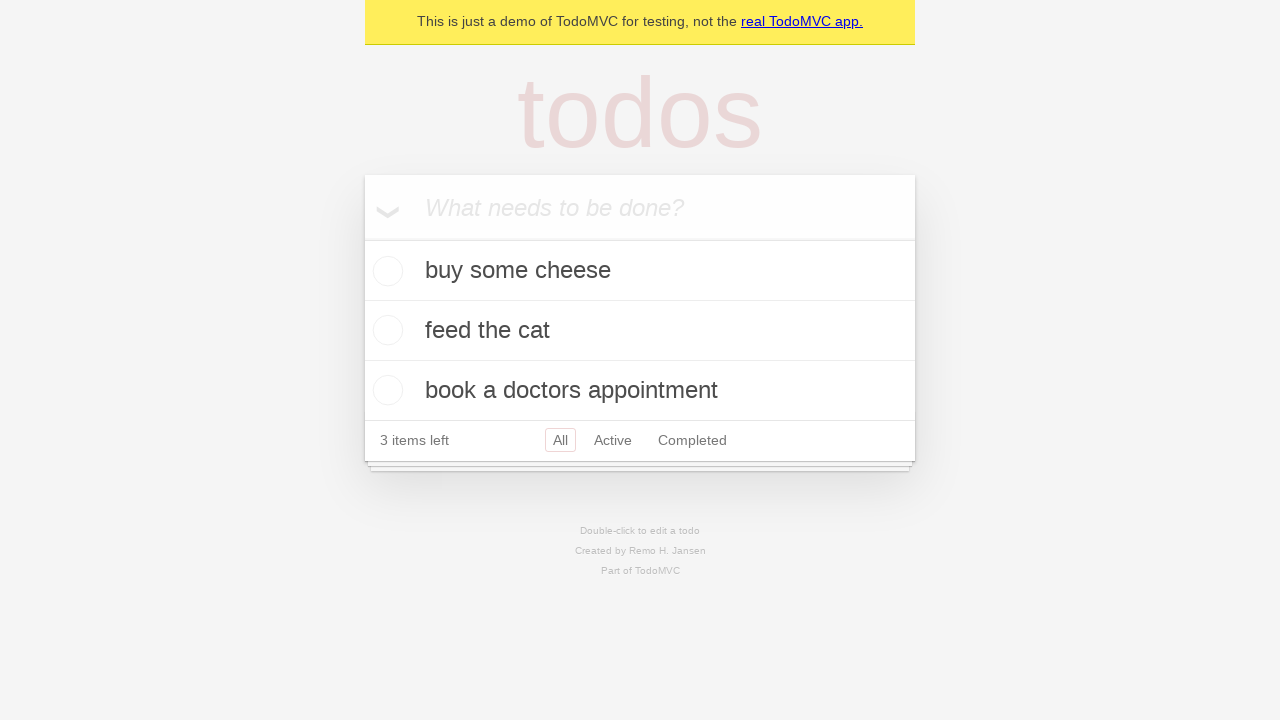

Located all todo items
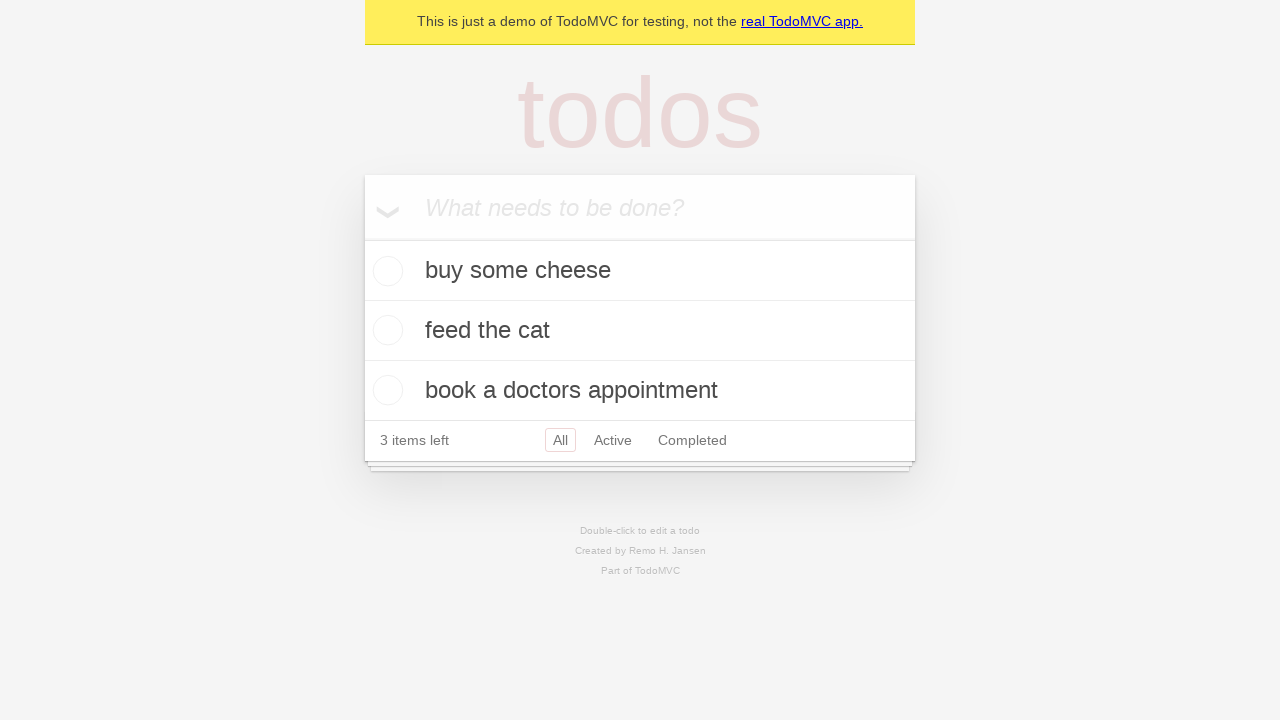

Double-clicked second todo item to enter edit mode at (640, 331) on internal:testid=[data-testid="todo-item"s] >> nth=1
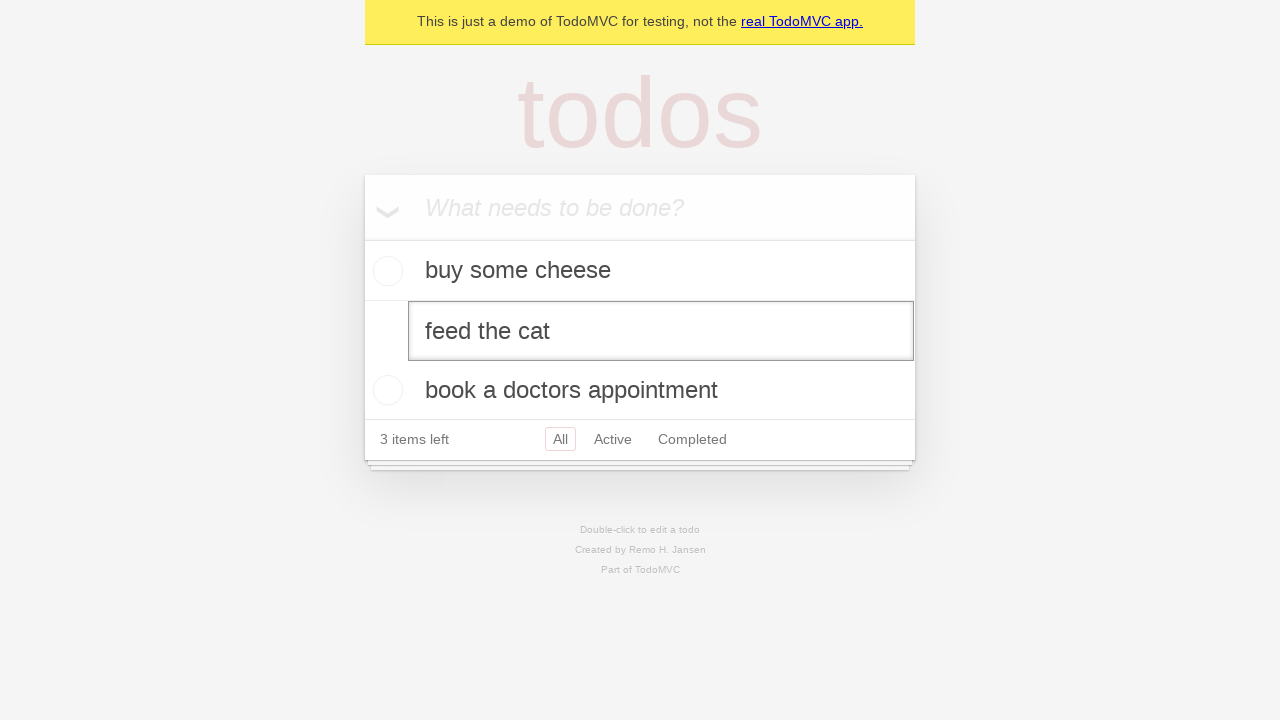

Filled edit textbox with '    buy some sausages    ' (with leading and trailing whitespace) on internal:testid=[data-testid="todo-item"s] >> nth=1 >> internal:role=textbox[nam
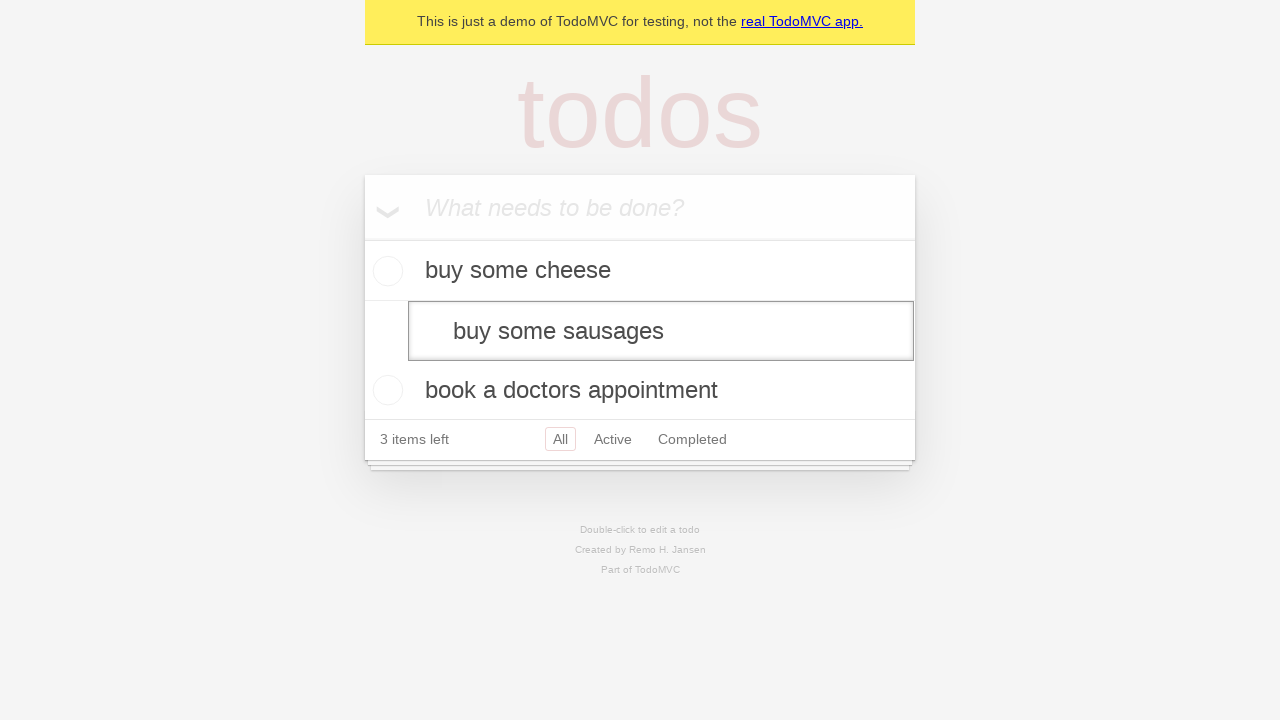

Pressed Enter to confirm edit - text should be trimmed on internal:testid=[data-testid="todo-item"s] >> nth=1 >> internal:role=textbox[nam
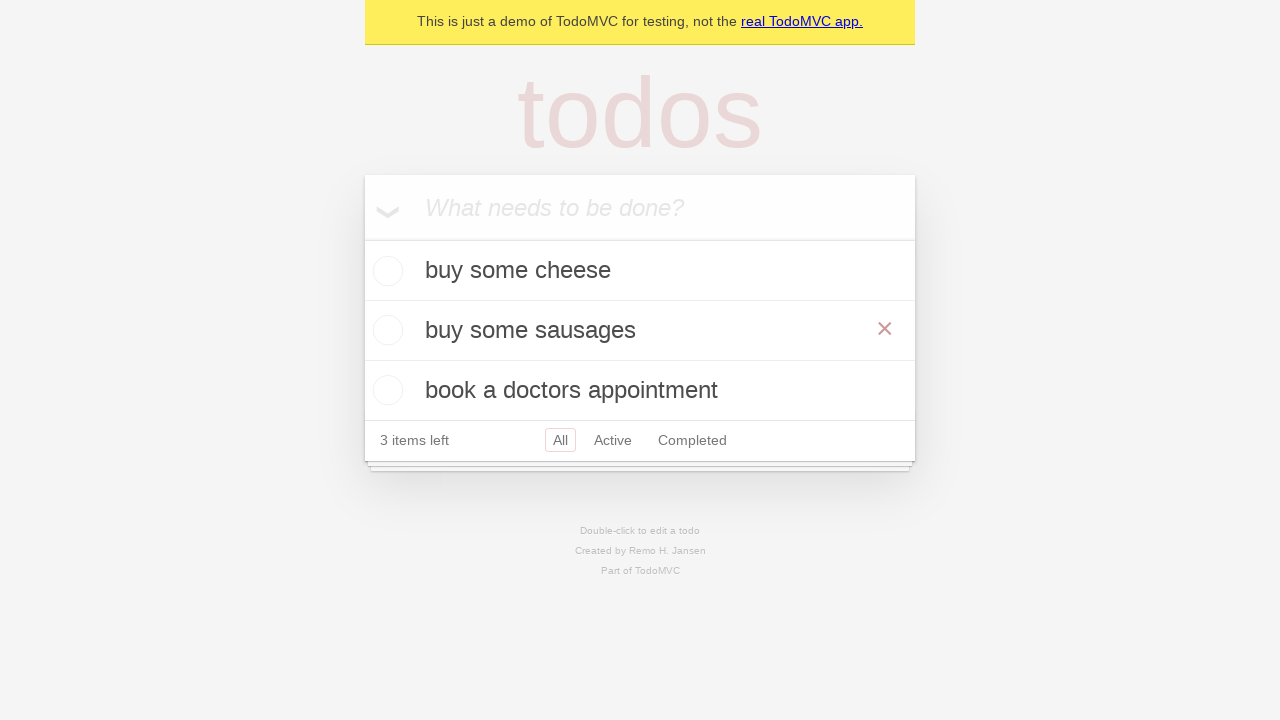

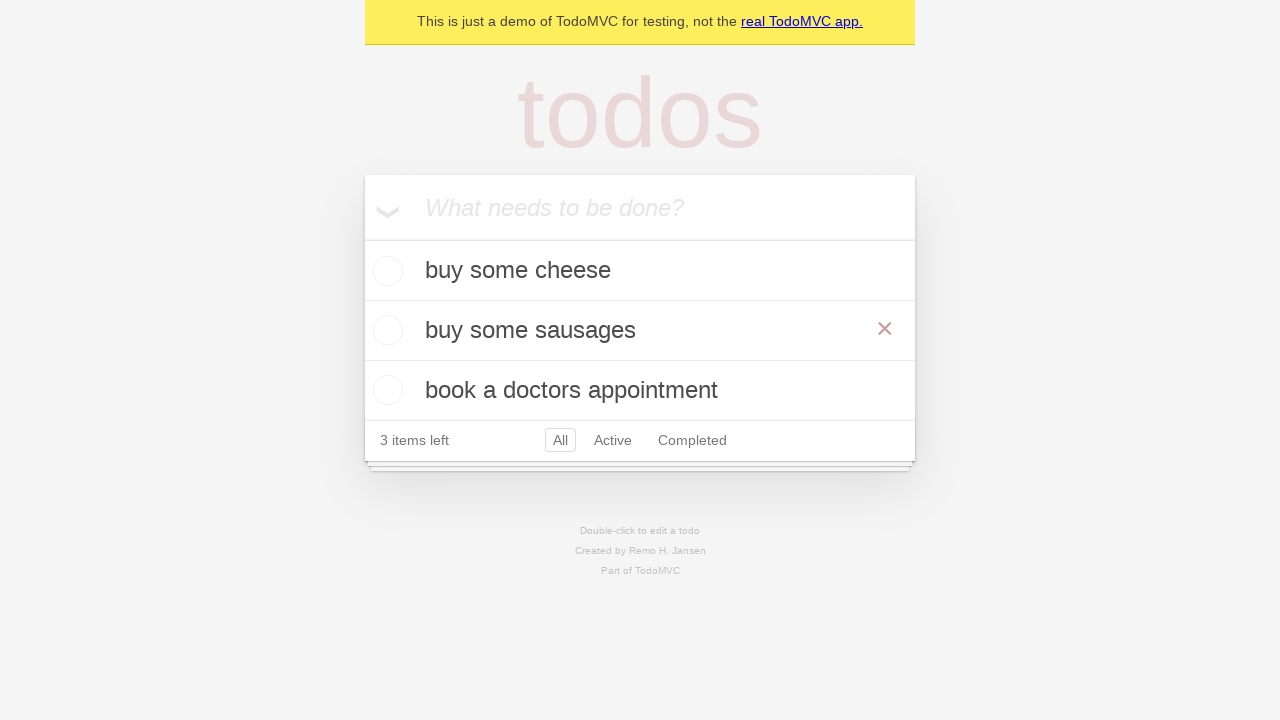